Tests checking all checkboxes on the page and verifying they are all checked

Starting URL: https://the-internet.herokuapp.com/checkboxes

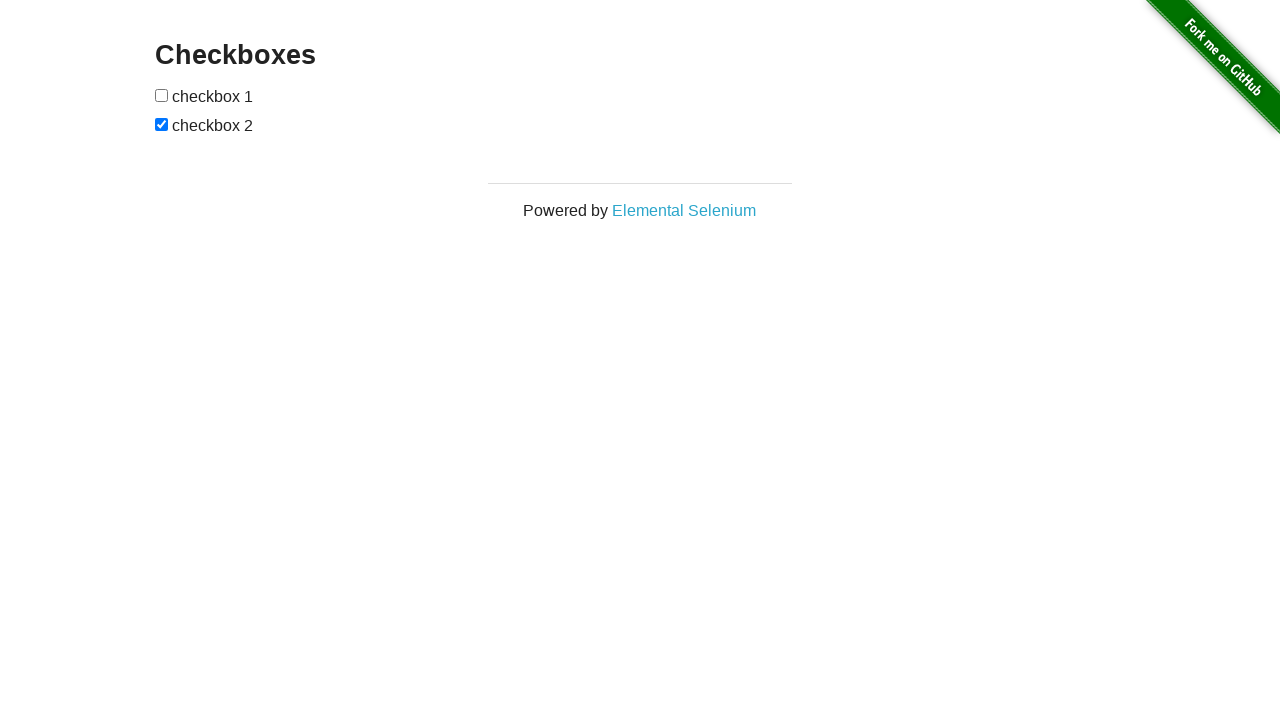

Navigated to checkboxes page
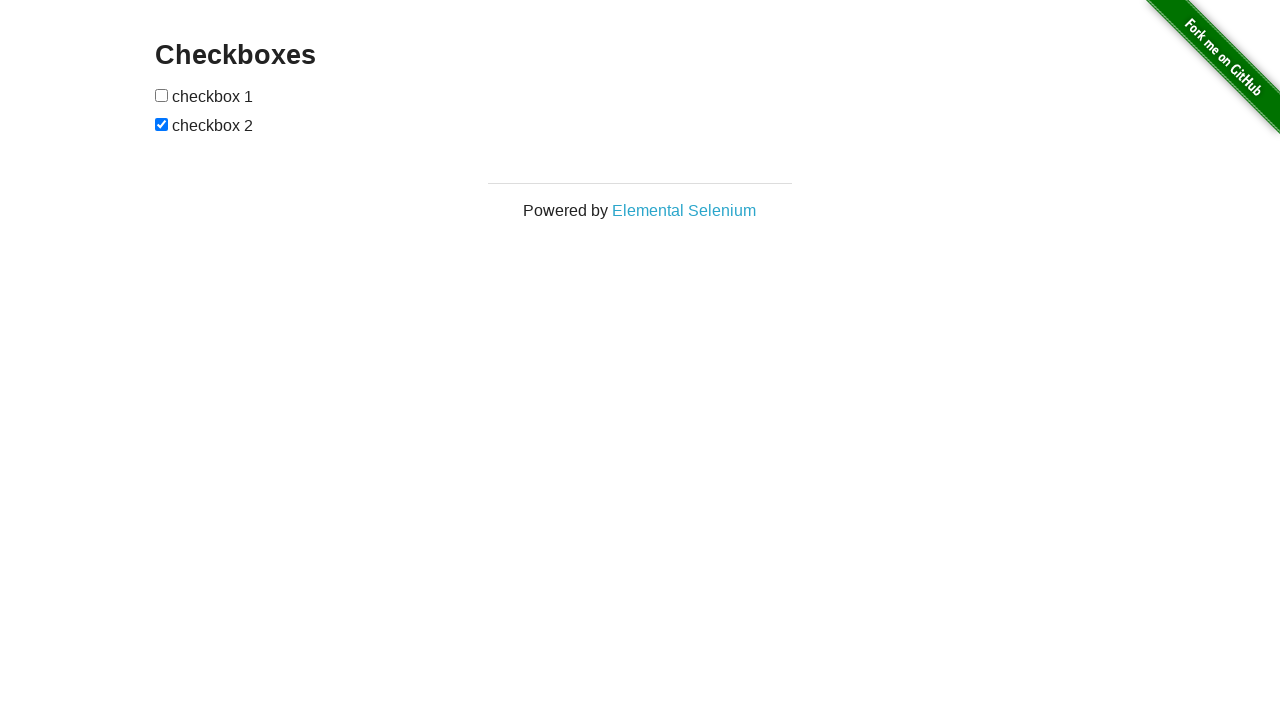

Located all checkboxes on the page
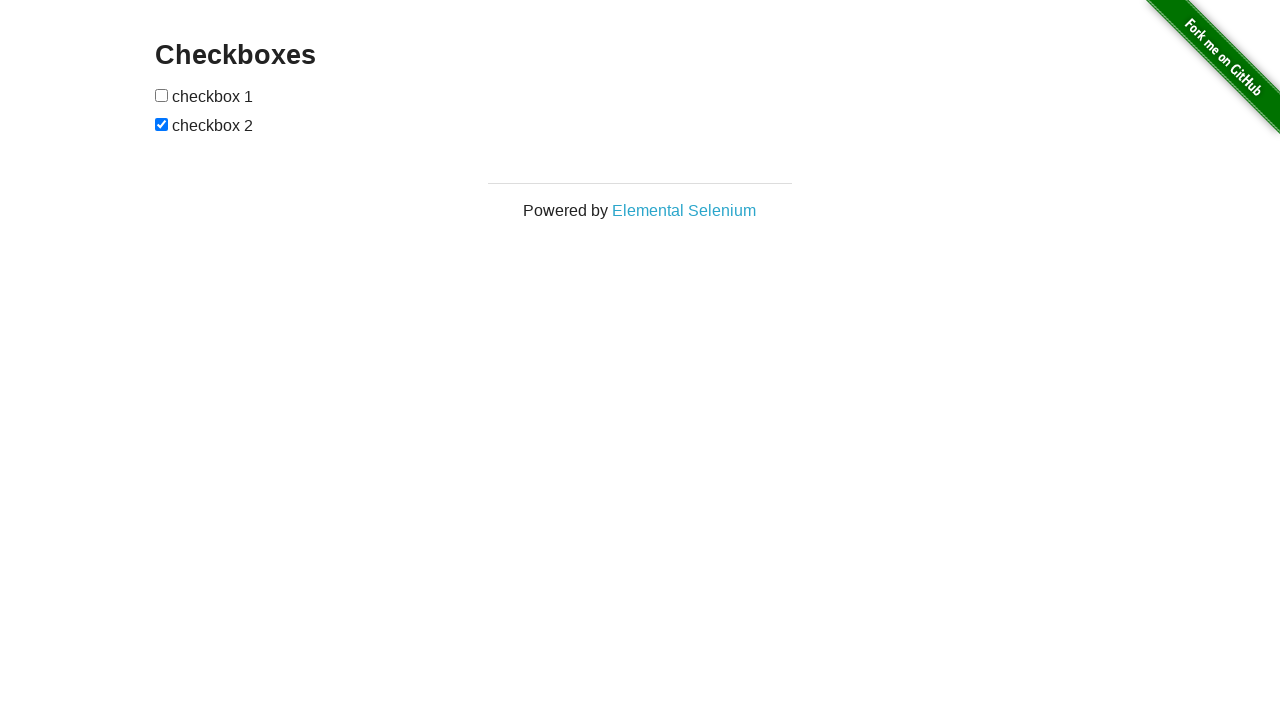

Checked a checkbox that was unchecked at (162, 95) on input[type='checkbox'] >> nth=0
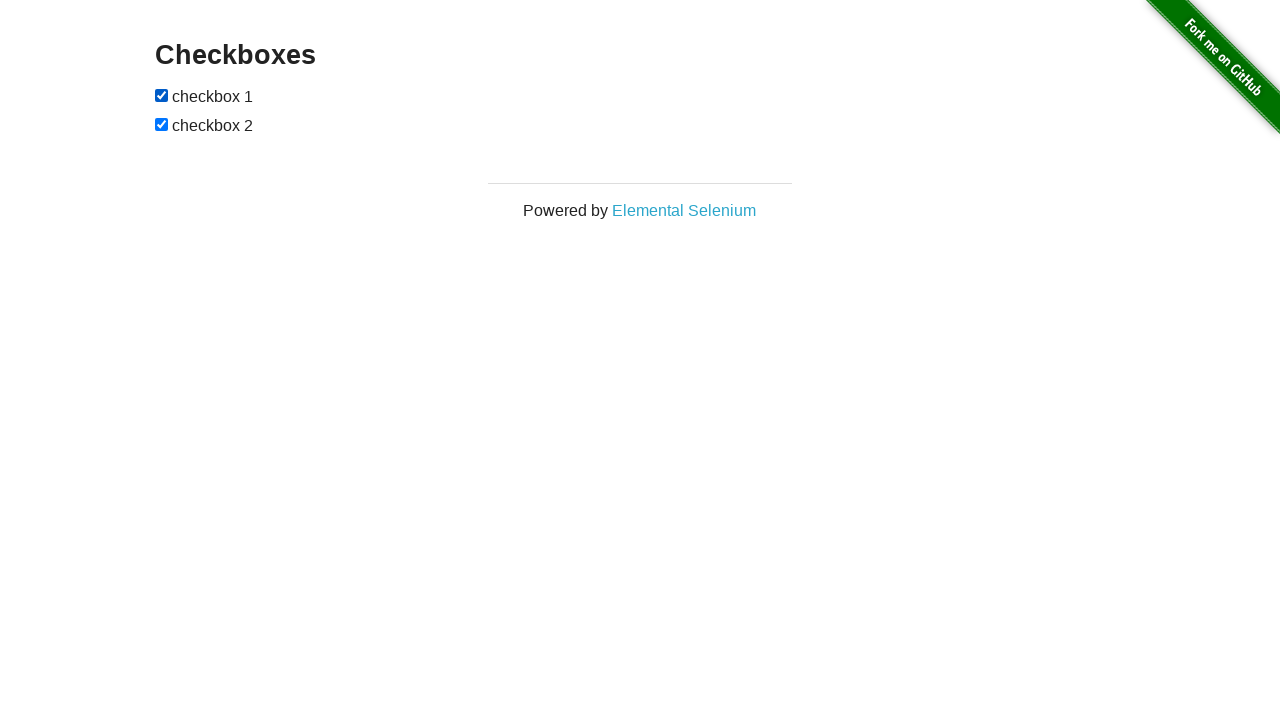

Verified a checkbox is checked
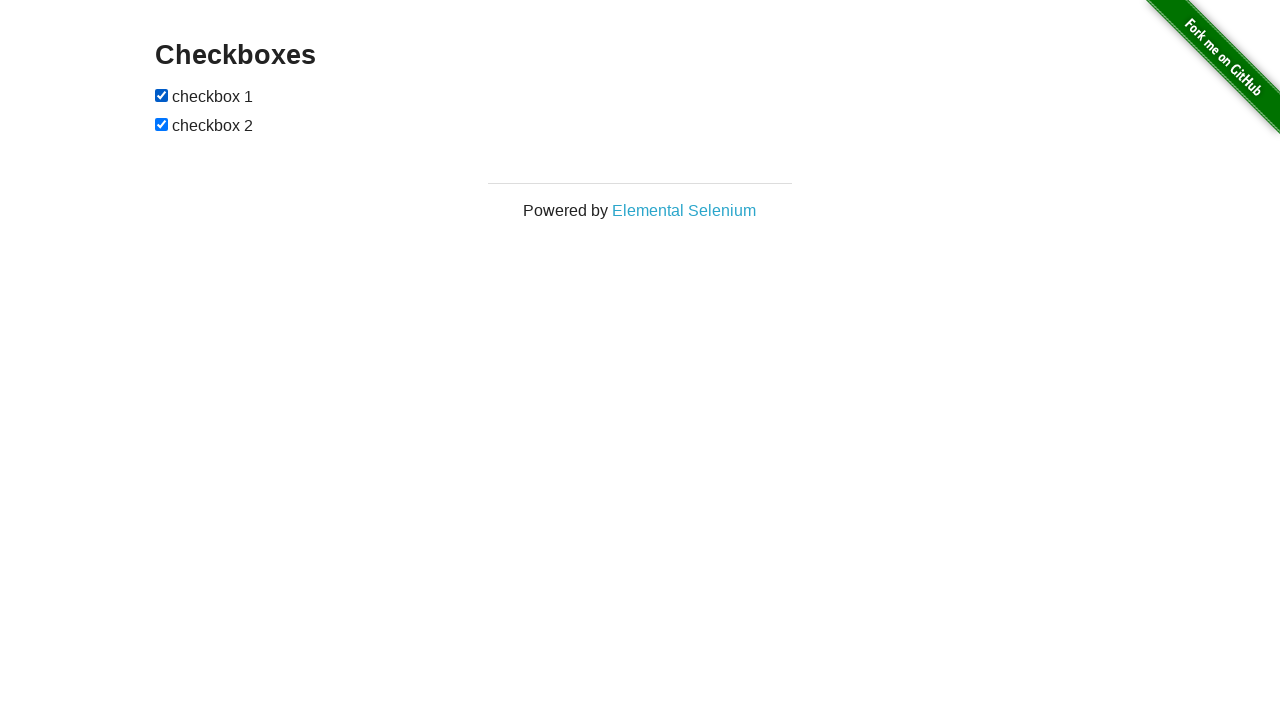

Verified a checkbox is checked
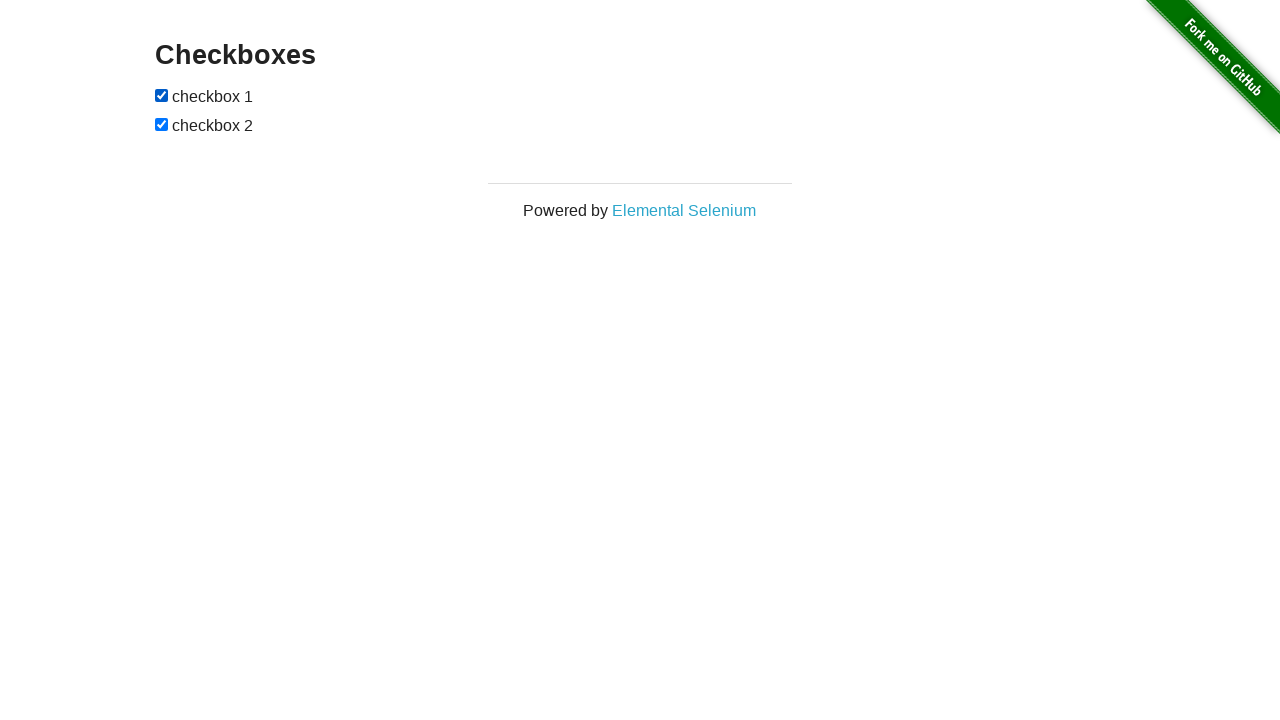

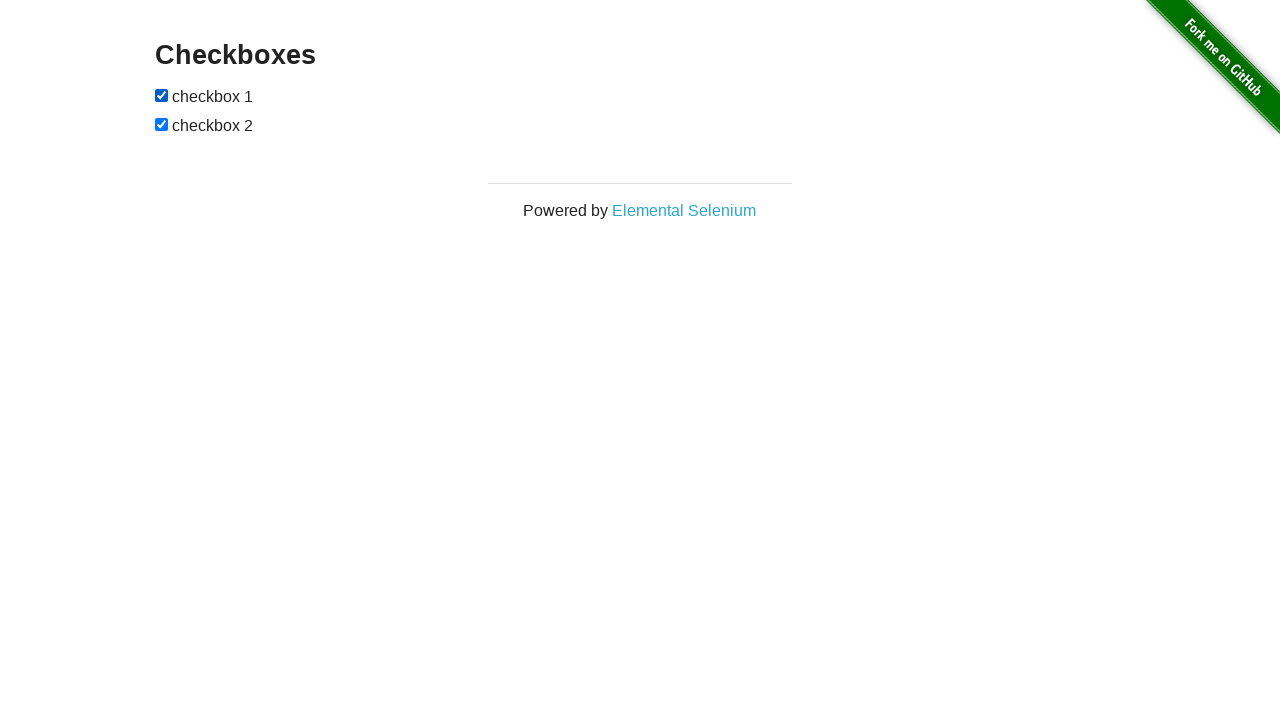